Tests date picker functionality by entering the current date into a date input field

Starting URL: http://demo.automationtesting.in/Datepicker.html

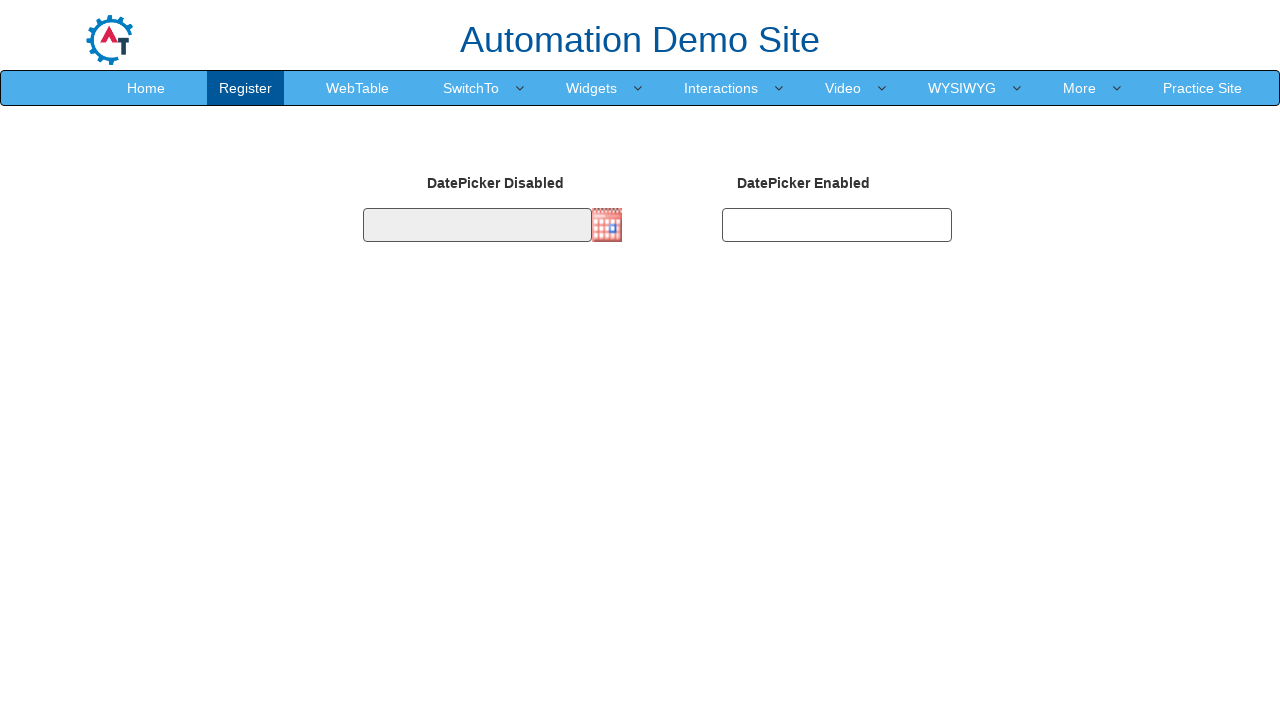

Filled date picker with current date: 02/25/2026 on #datepicker2
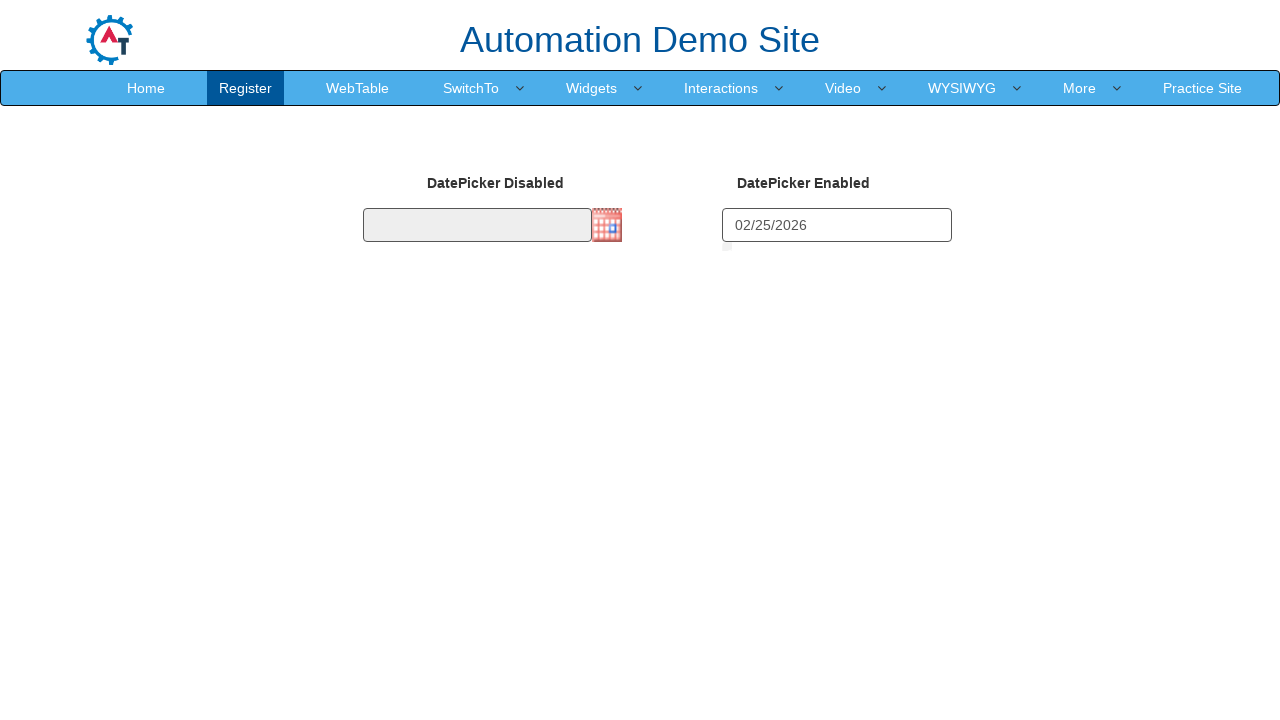

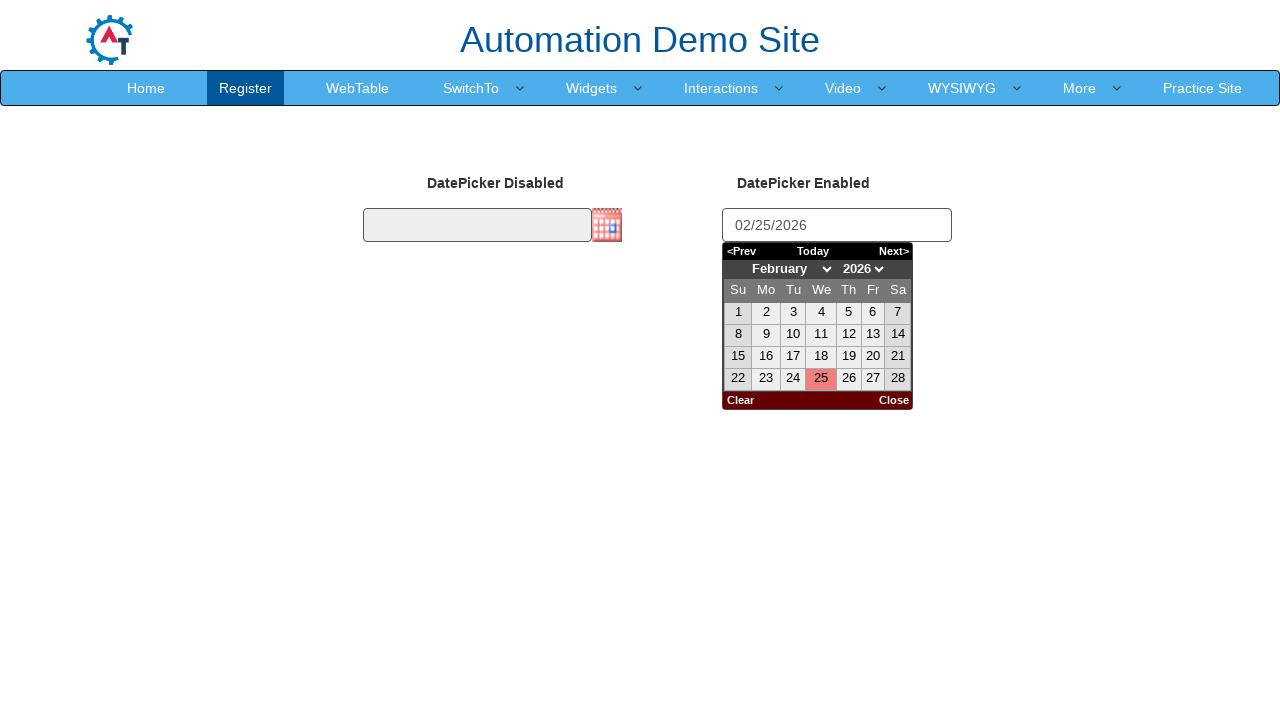